Takes a screenshot of the homepage (rewritten to just verify page loads since screenshot saving is not a browser automation test)

Starting URL: https://www.tahara.se/

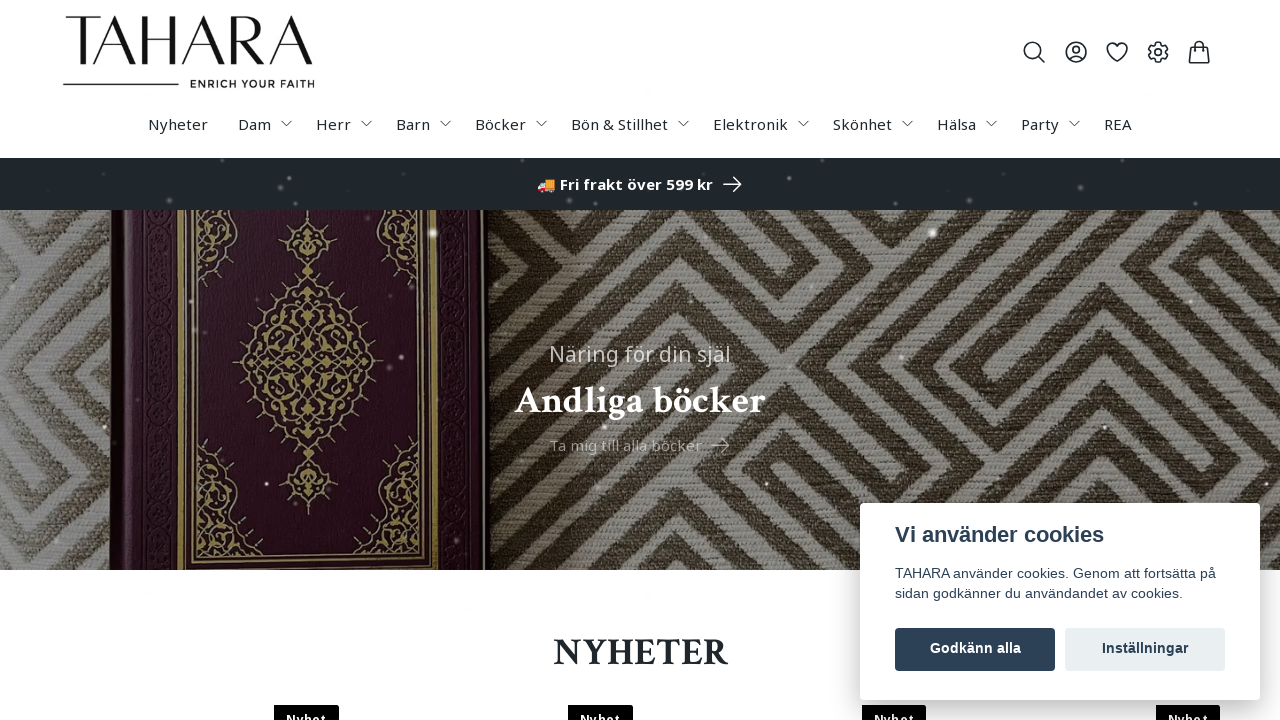

Waited for page to fully load
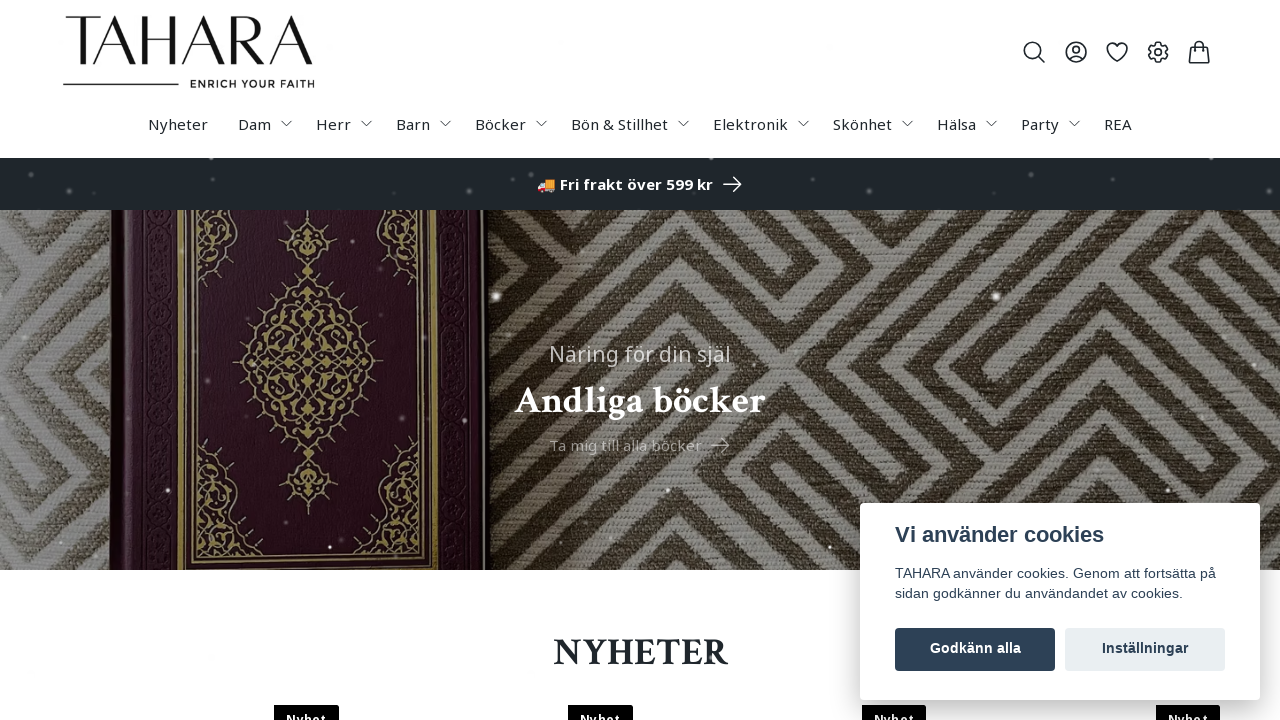

Verified page title is 'TAHARA'
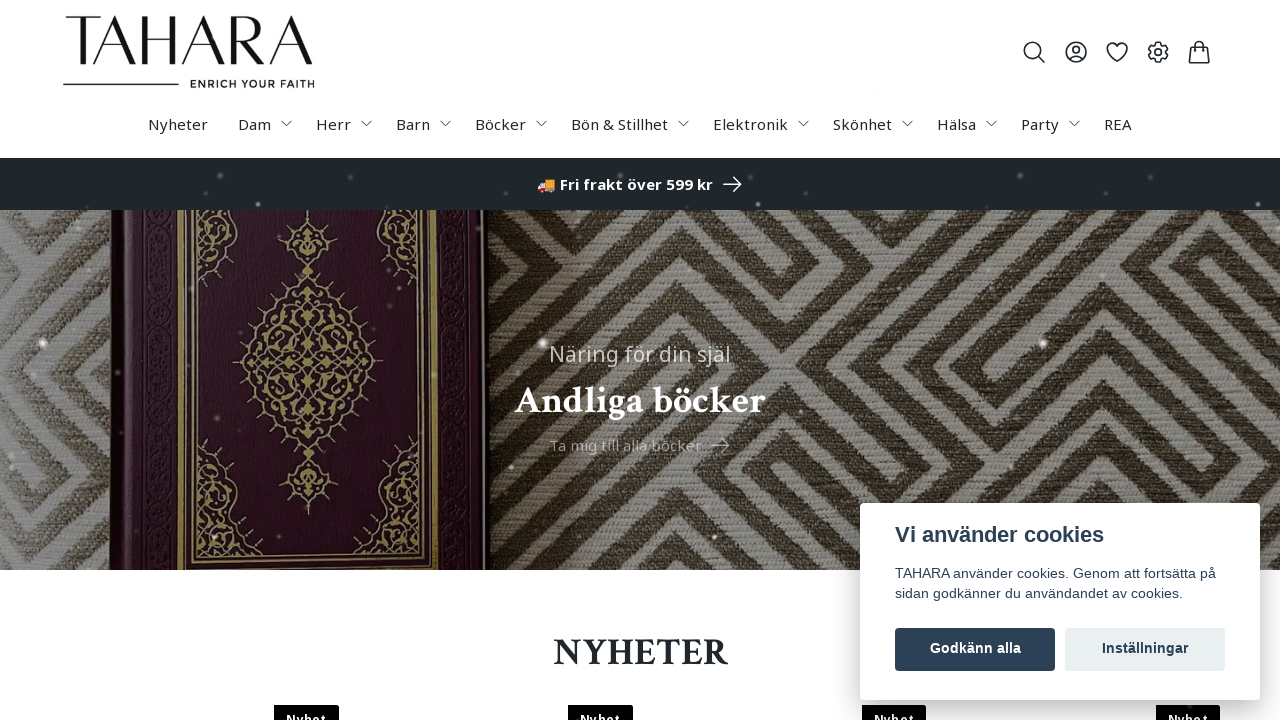

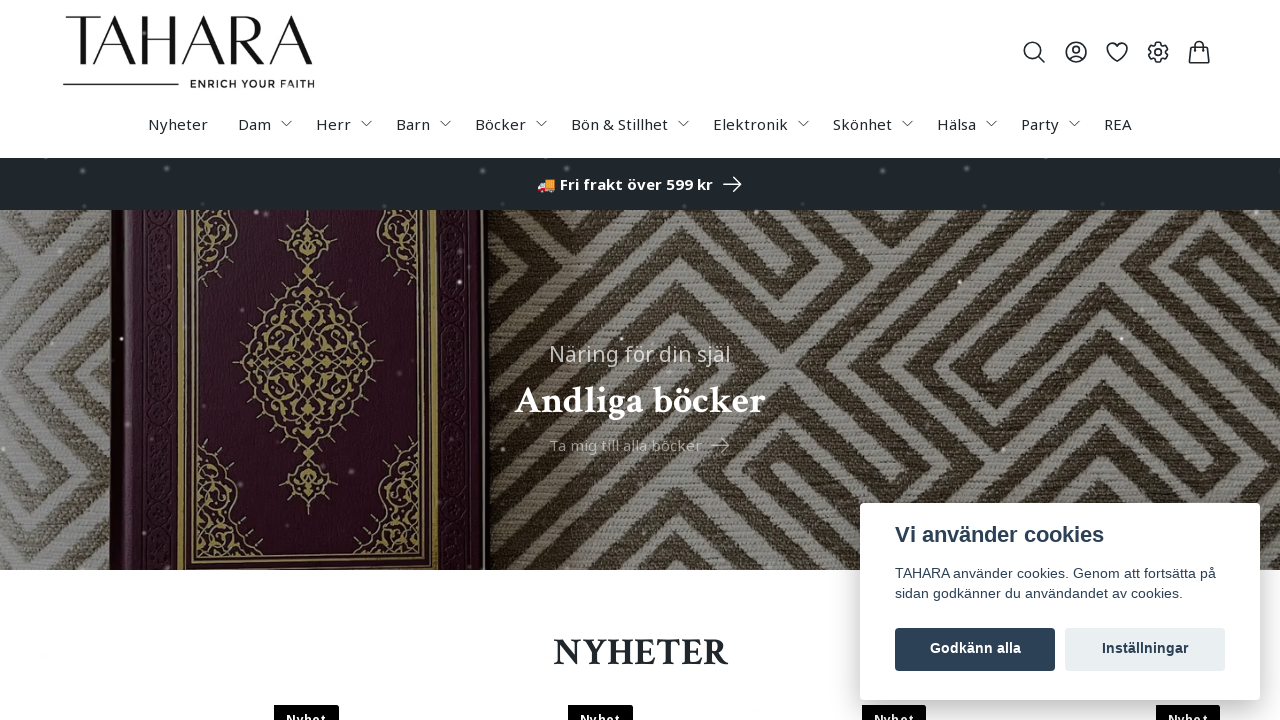